Verifies that the GreenKart homepage loads successfully by checking that the header contains "GREENKART"

Starting URL: https://rahulshettyacademy.com/seleniumPractise/

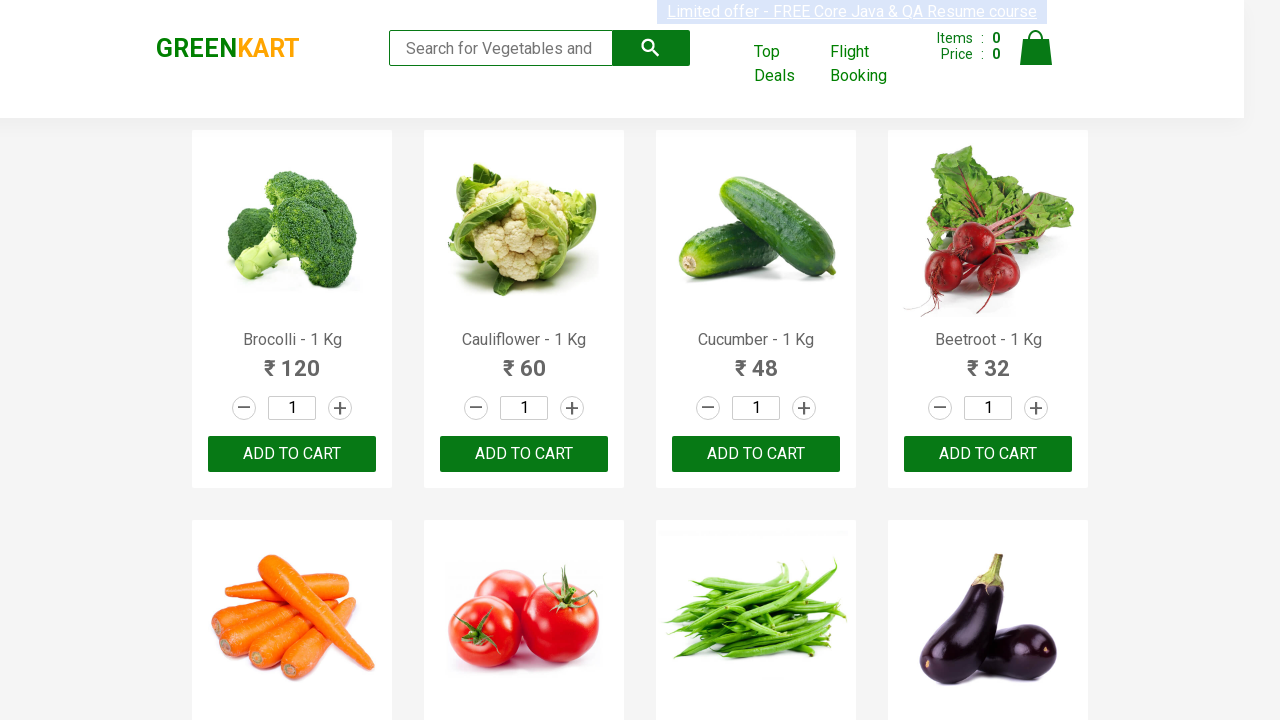

Navigated to GreenKart homepage
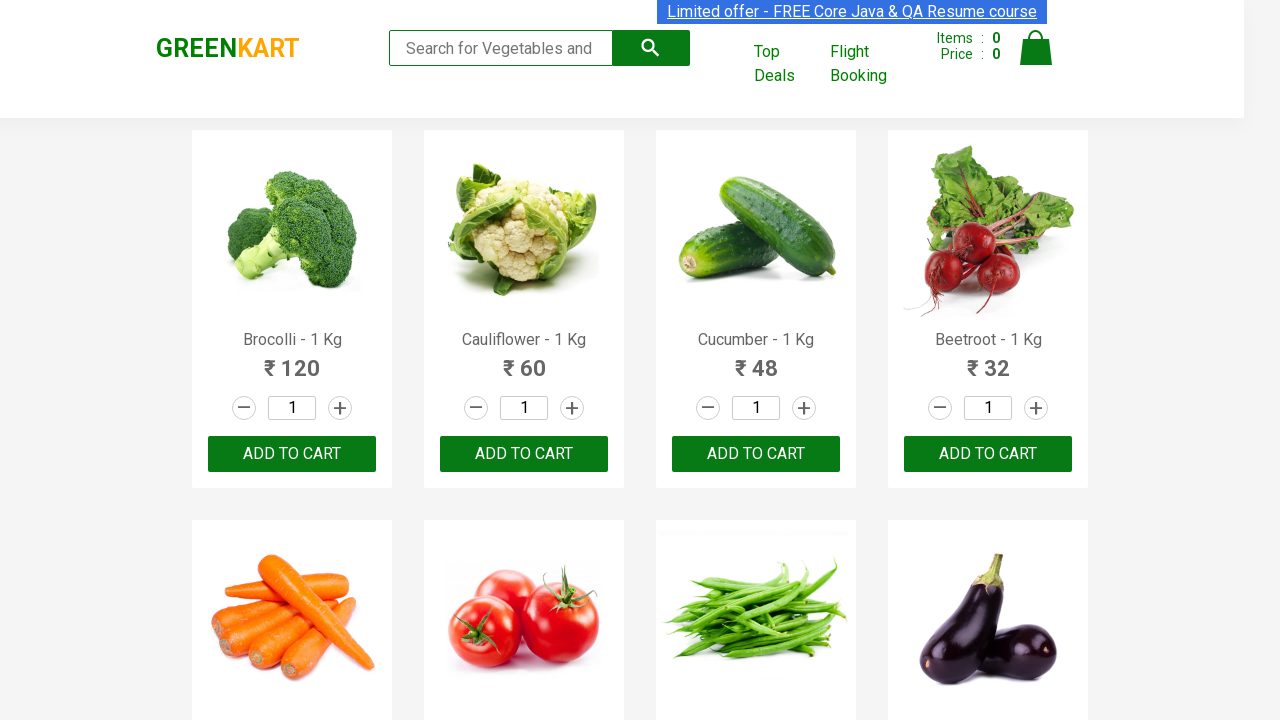

Located header element with class 'brand'
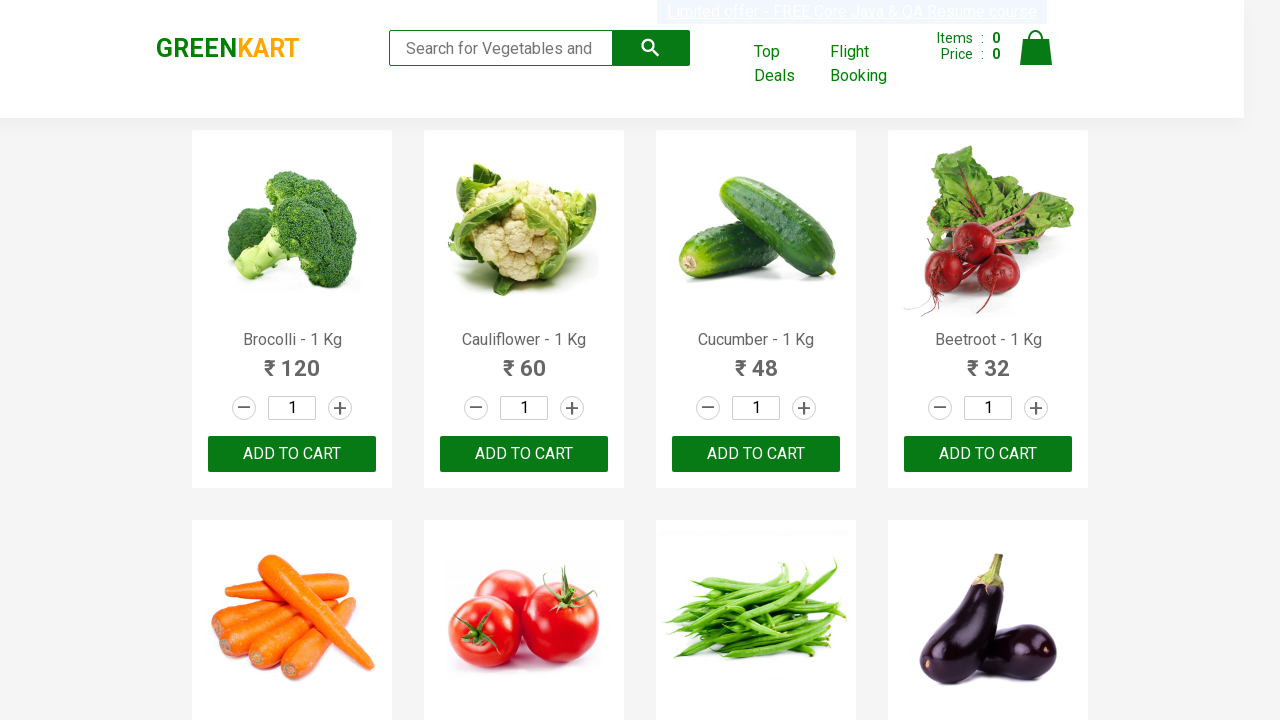

Waited for header element to load
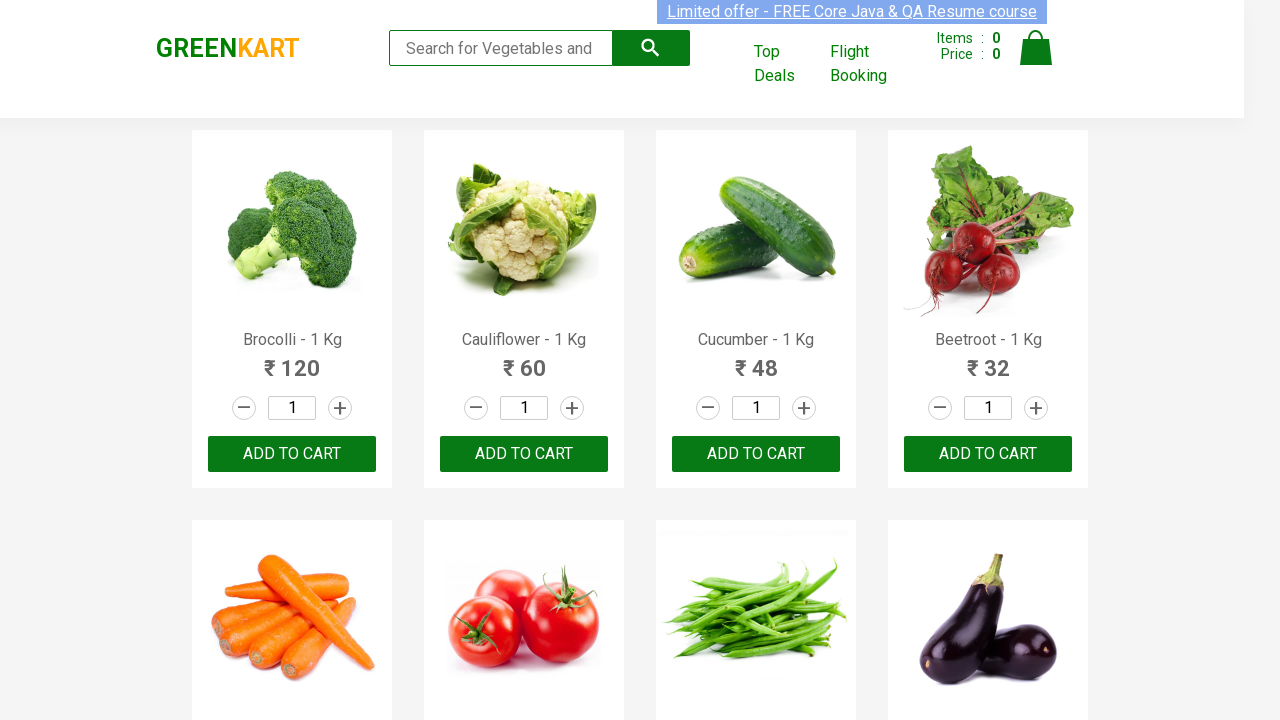

Retrieved header text content
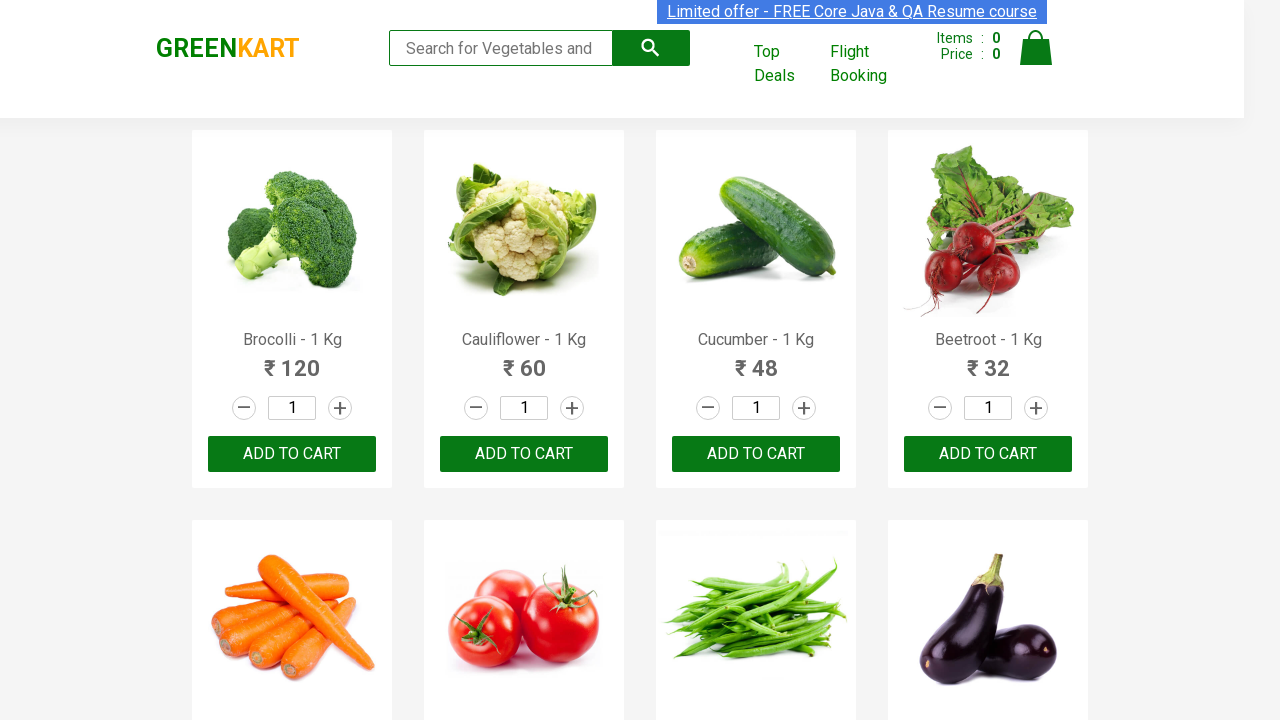

Verified that header contains 'GREENKART'
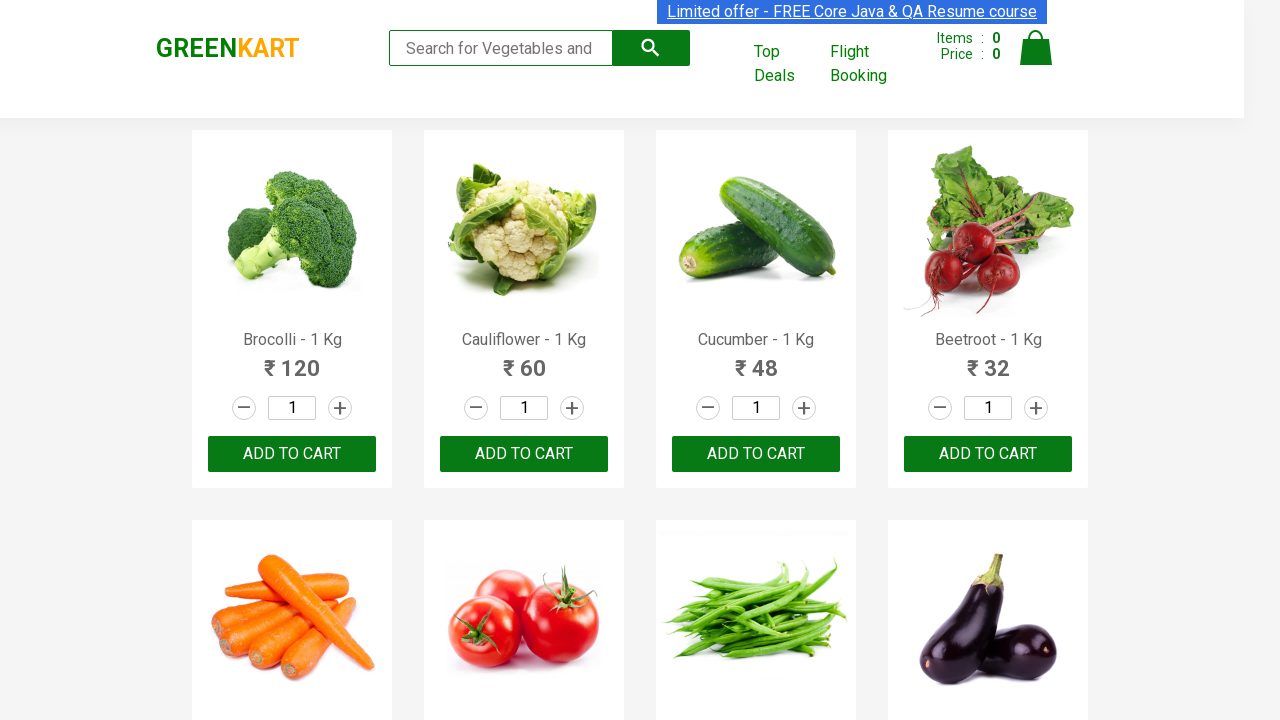

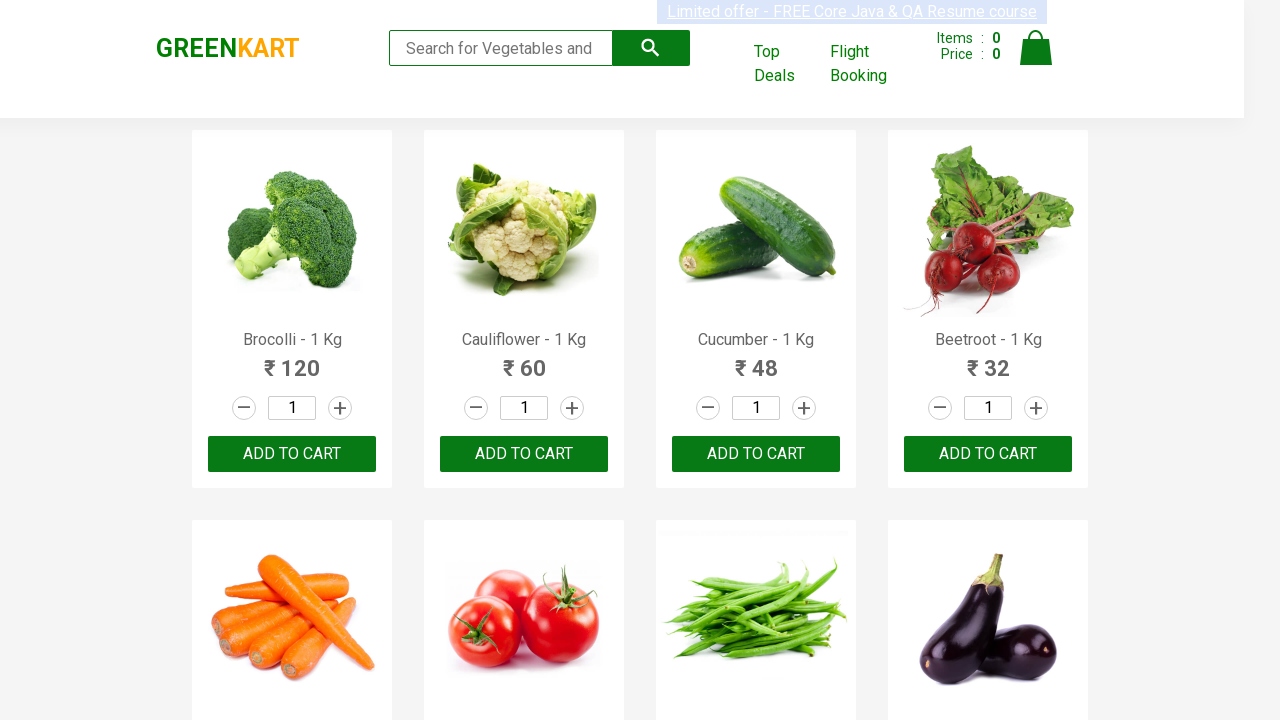